Tests a form submission flow on a test page by verifying the page title, clicking a submit button, and verifying the resulting URL contains expected content.

Starting URL: http://saucelabs.com/test/guinea-pig

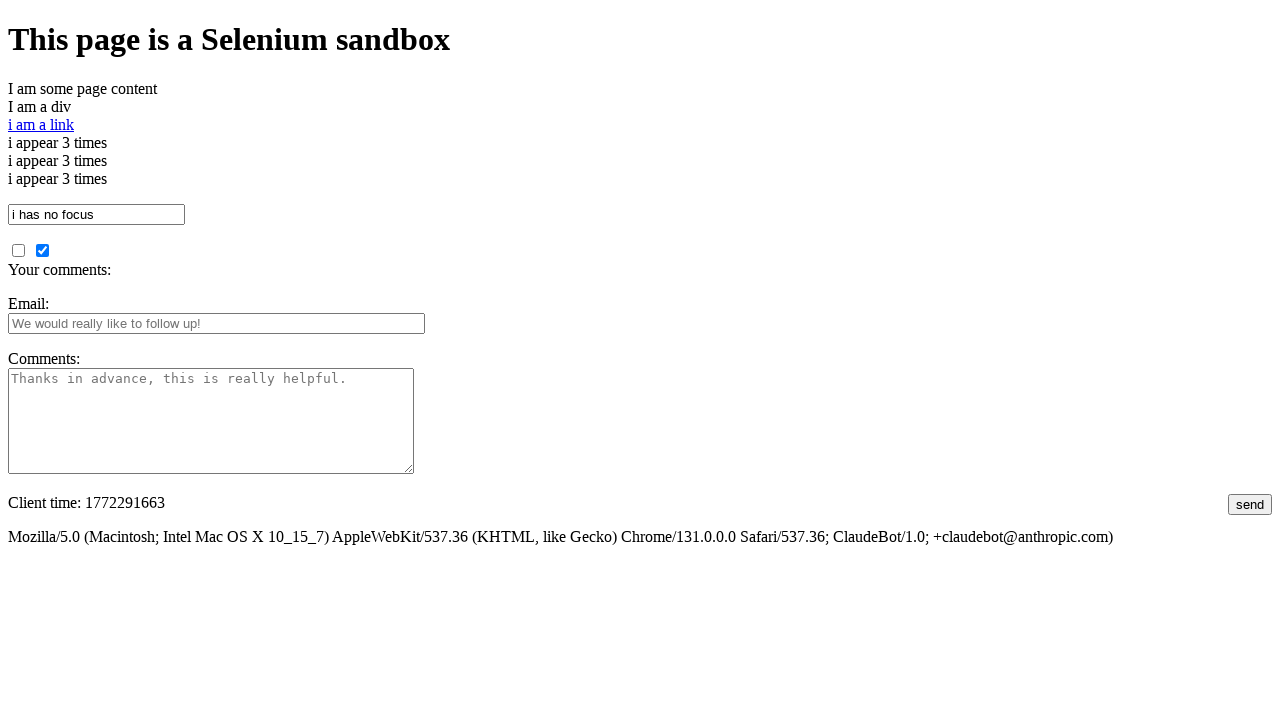

Retrieved page title
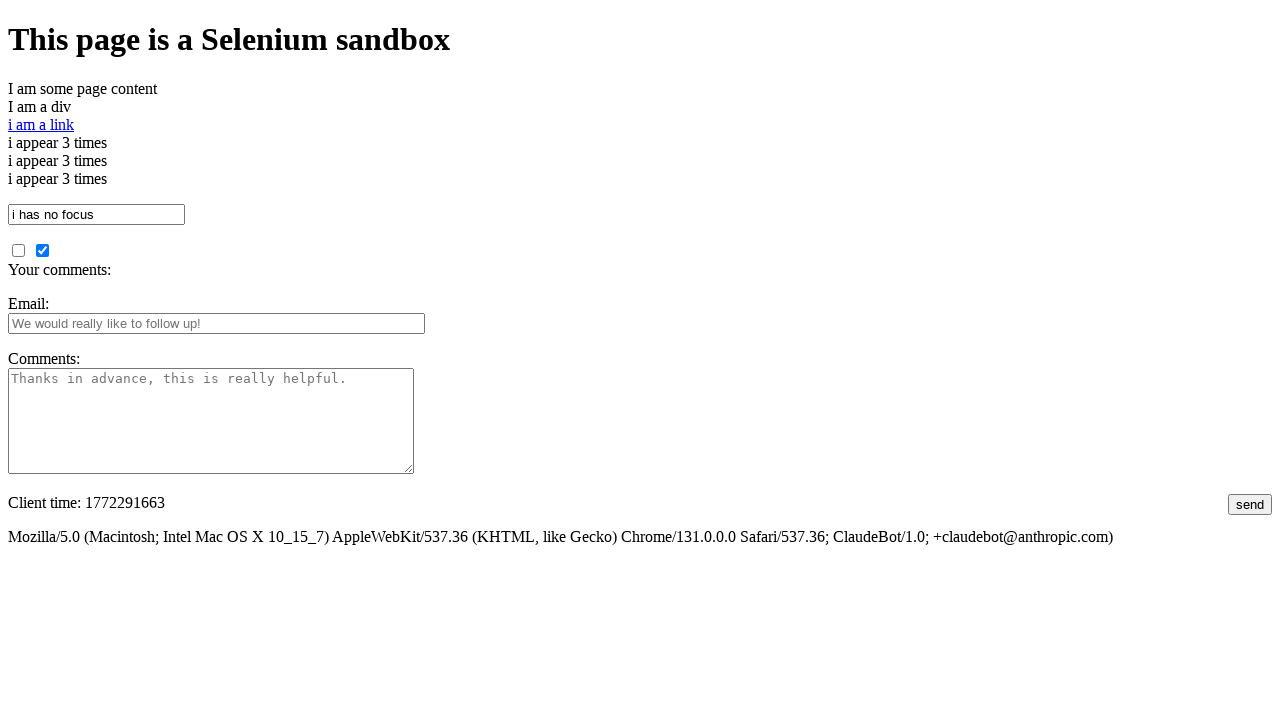

Verified page title contains 'I am a page title - Sauce Labs'
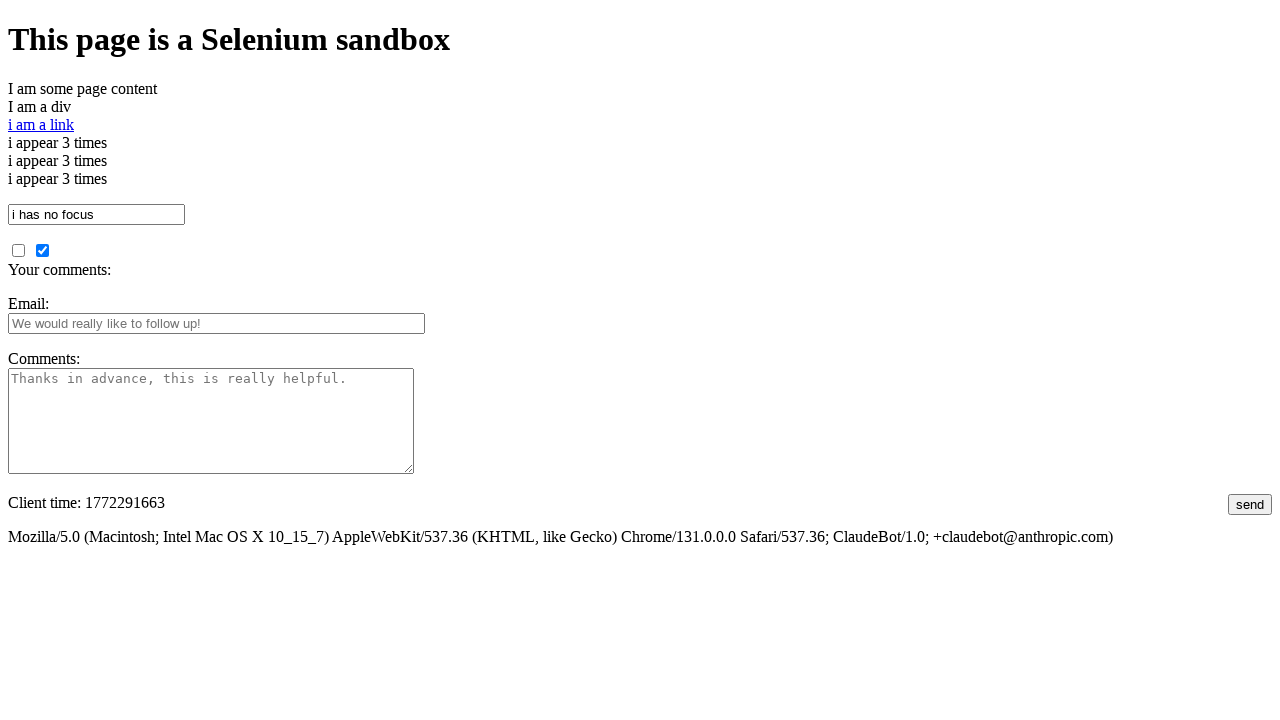

Clicked submit button at (1250, 504) on #submit
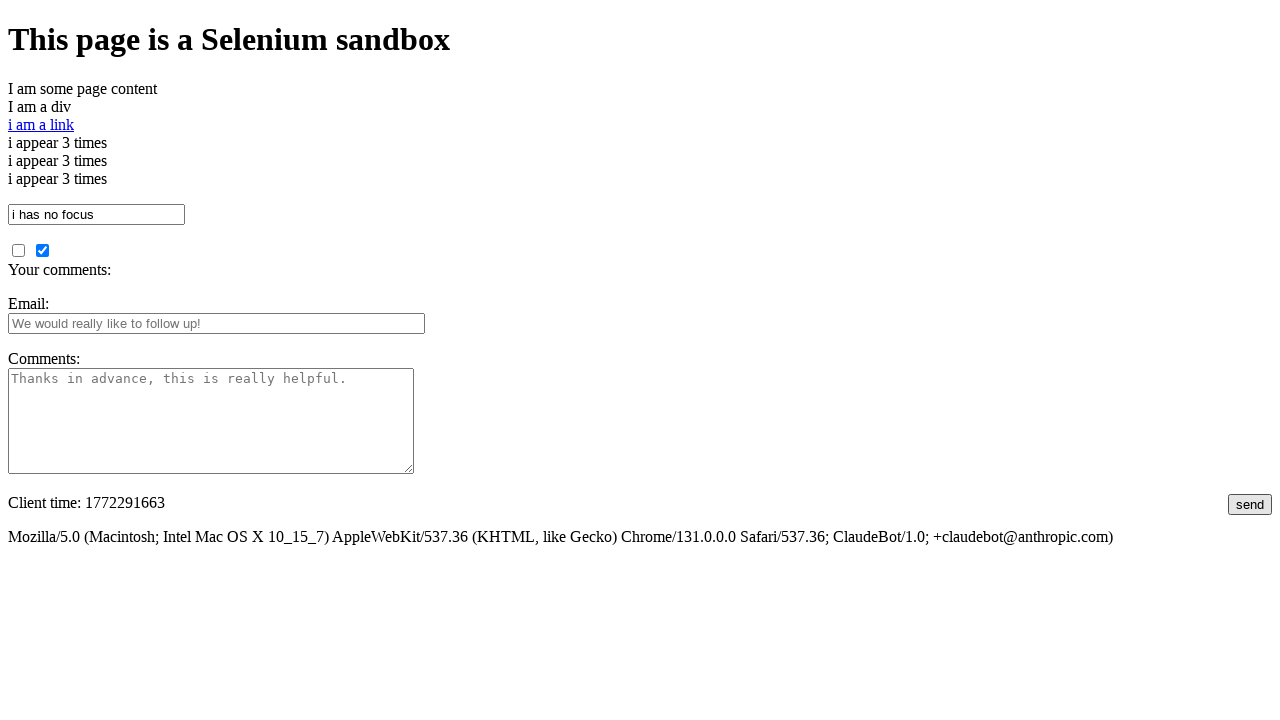

Waited for network idle after form submission
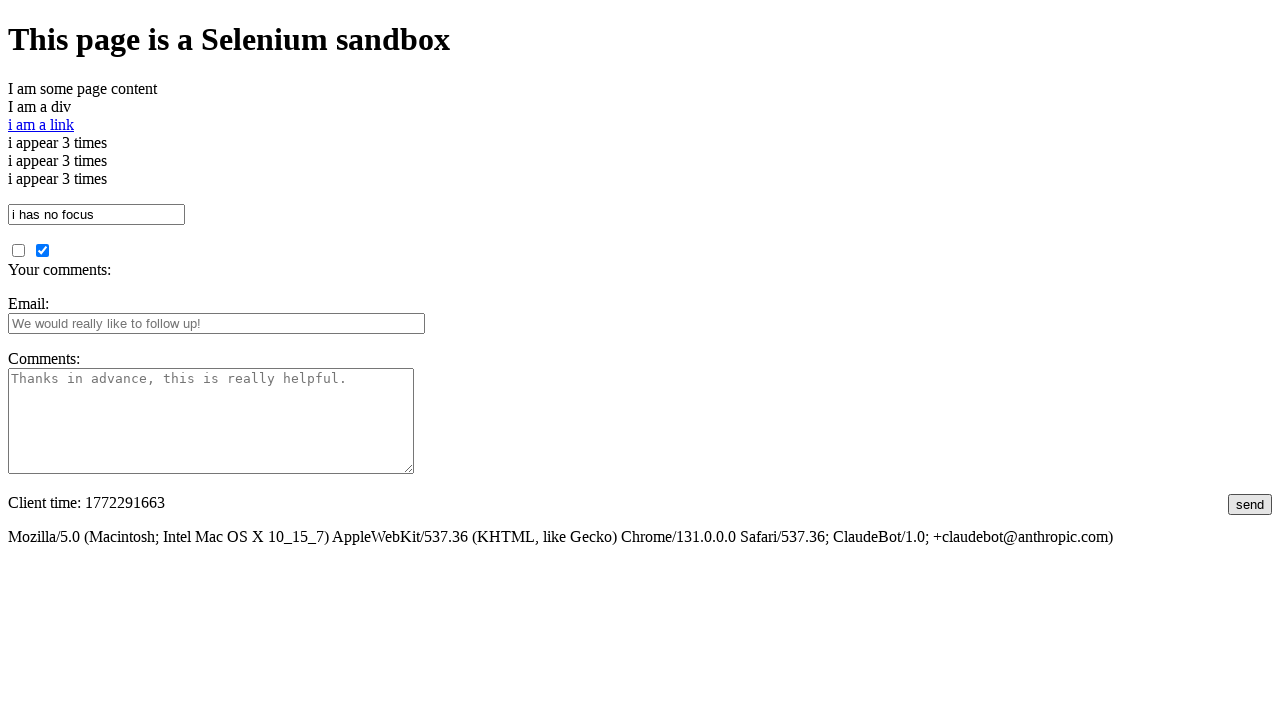

Retrieved current URL after navigation
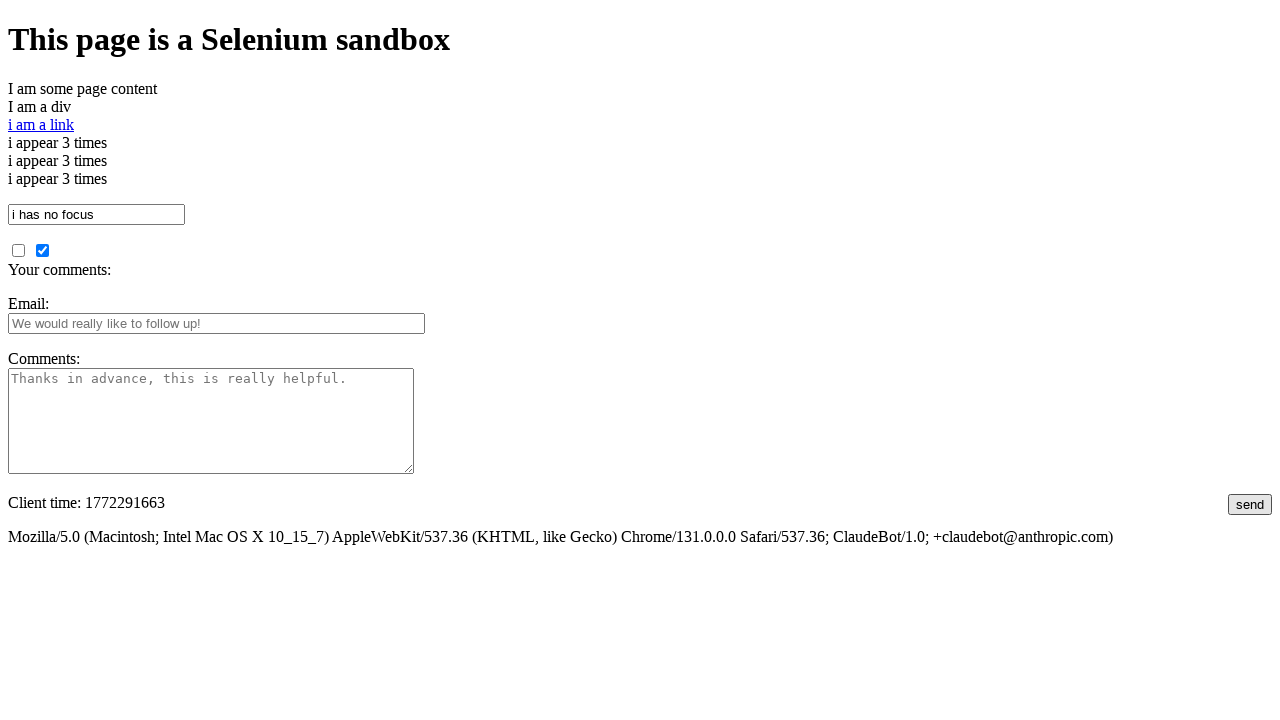

Verified current URL contains 'guinea'
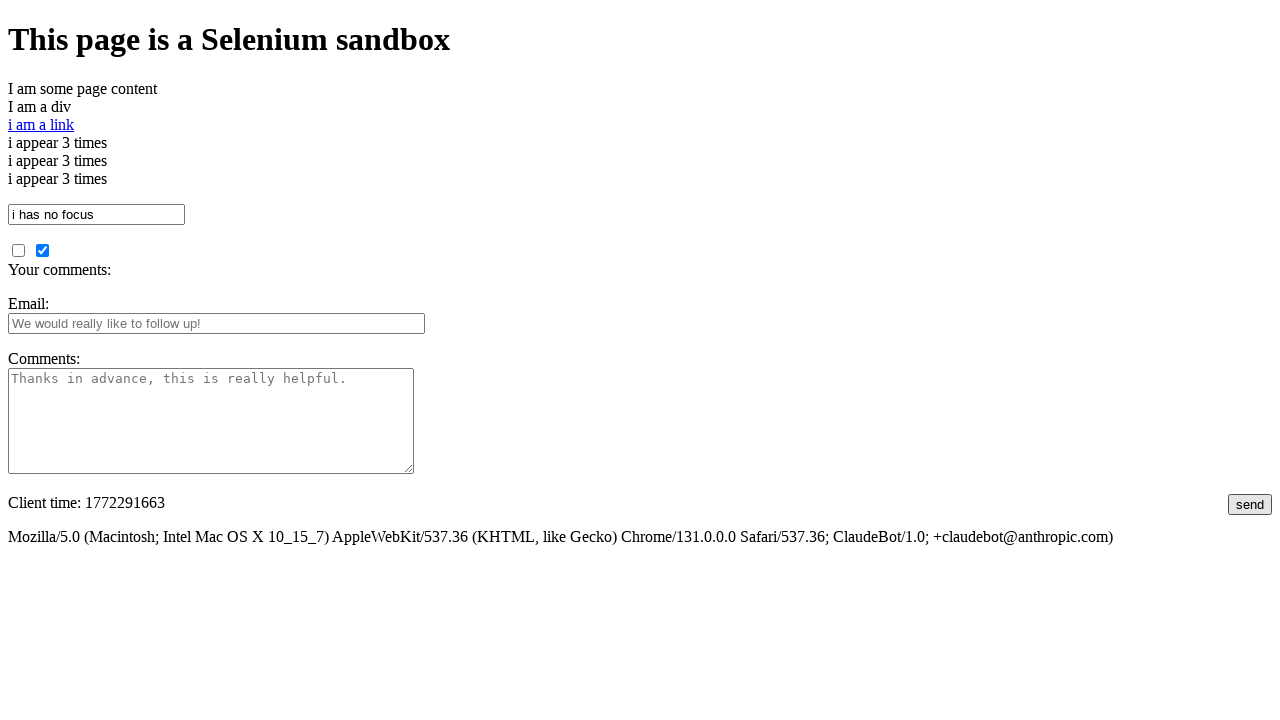

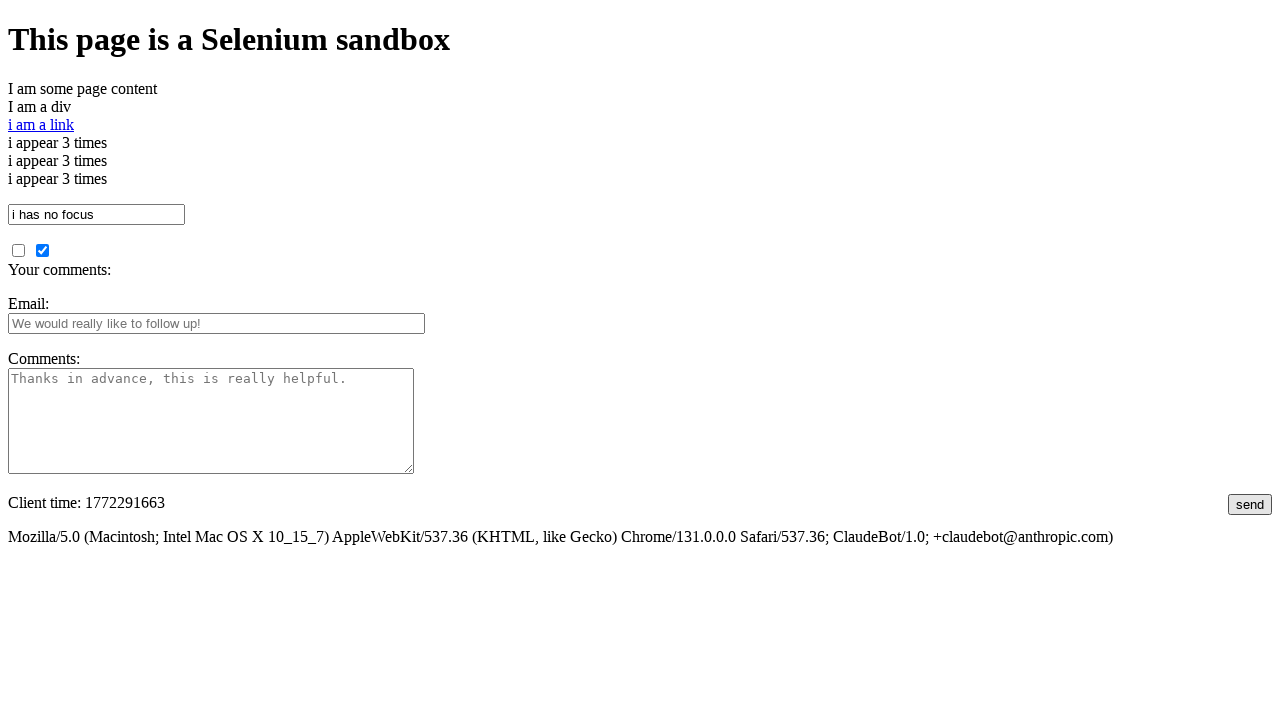